Tests delayed alert handling by clicking a button that triggers an alert after a delay and then accepting it

Starting URL: https://qavbox.github.io/demo/alerts/

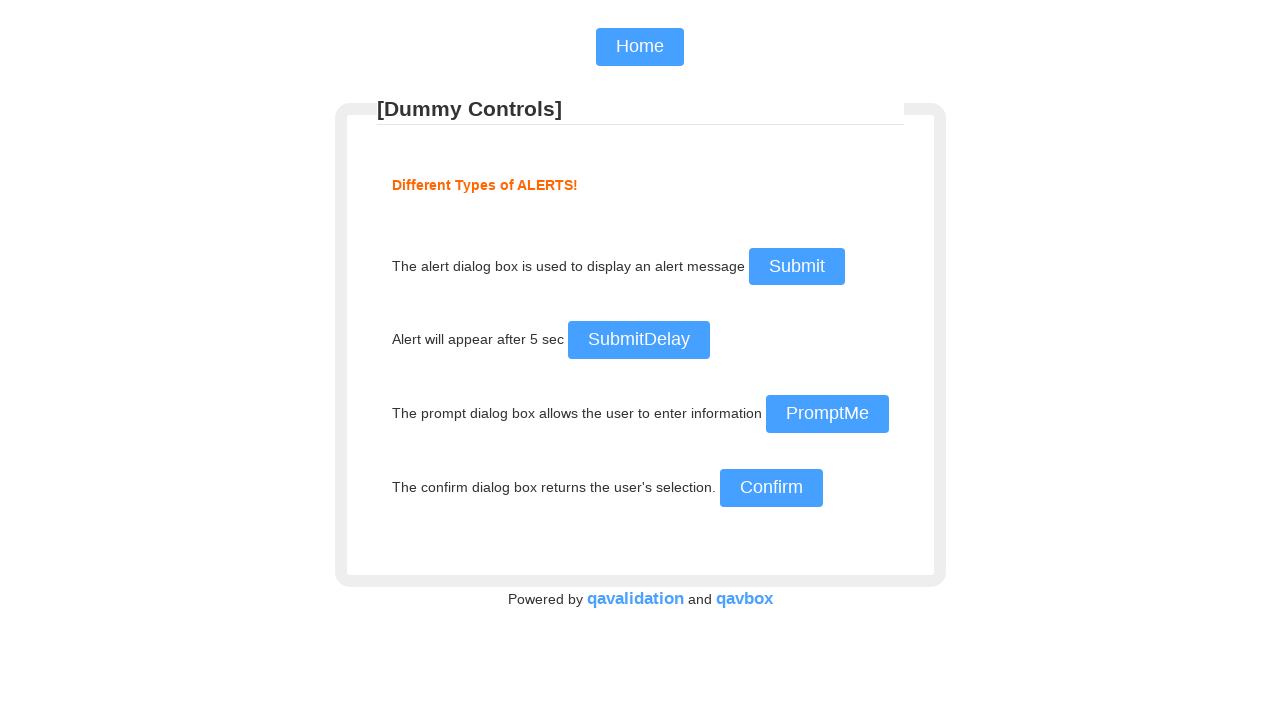

Clicked button to trigger delayed alert at (638, 340) on xpath=//input[@id='delayalert']
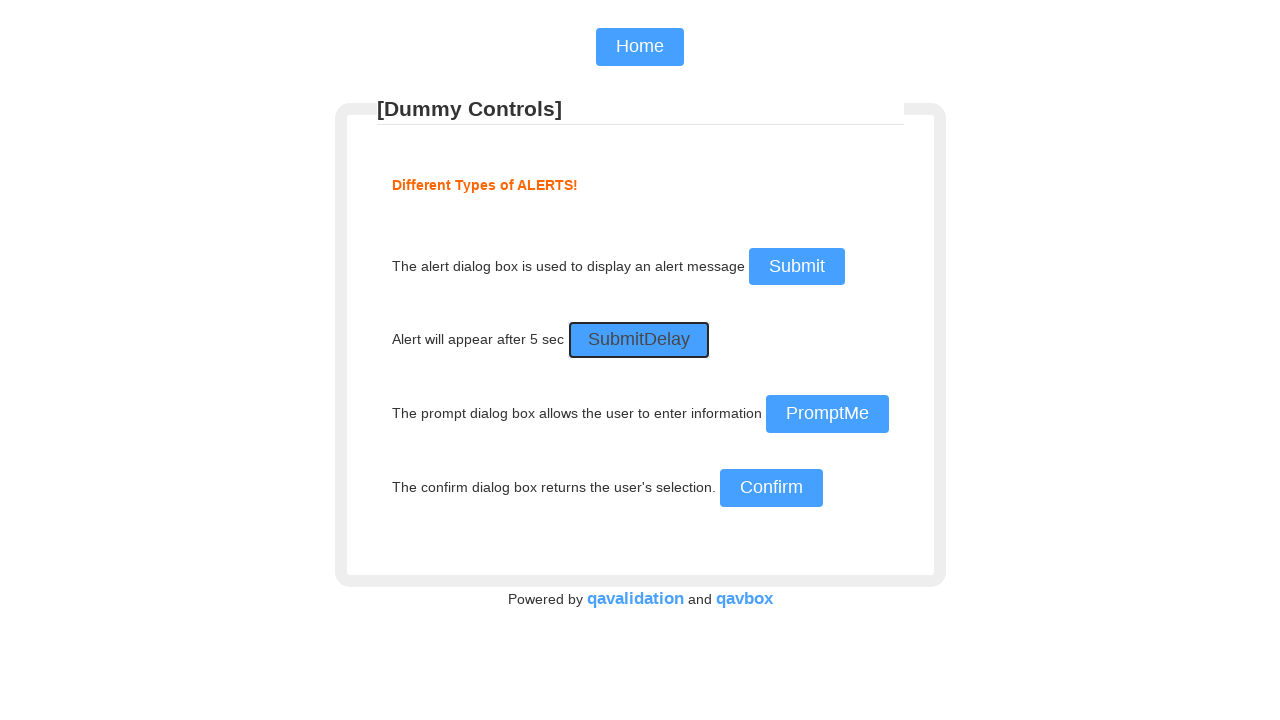

Set up dialog handler to accept alerts
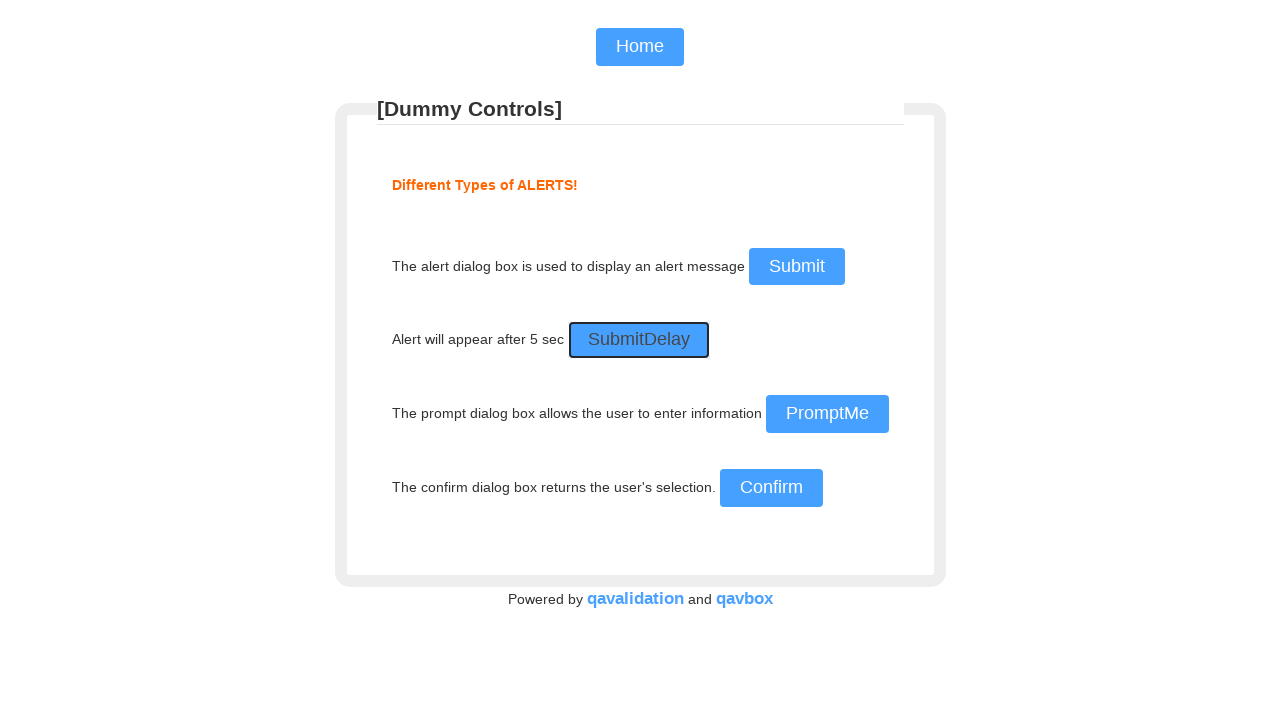

Waited 1000ms for delayed alert to appear and be accepted
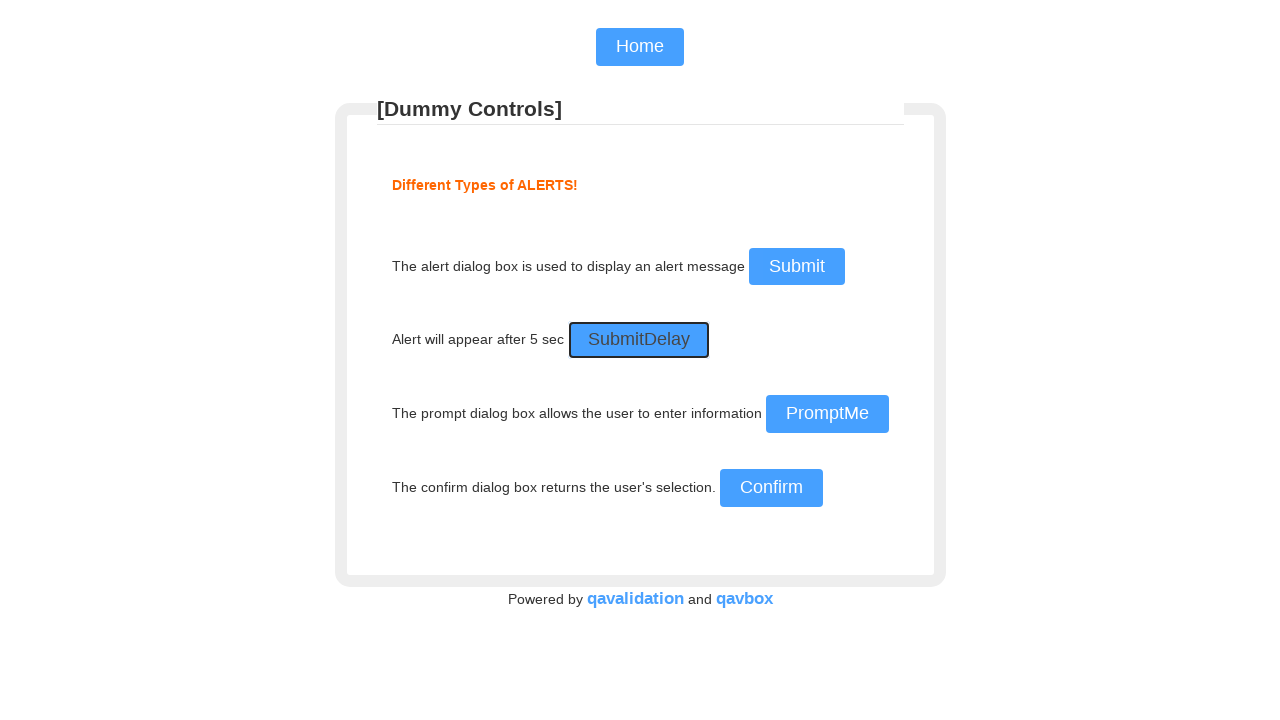

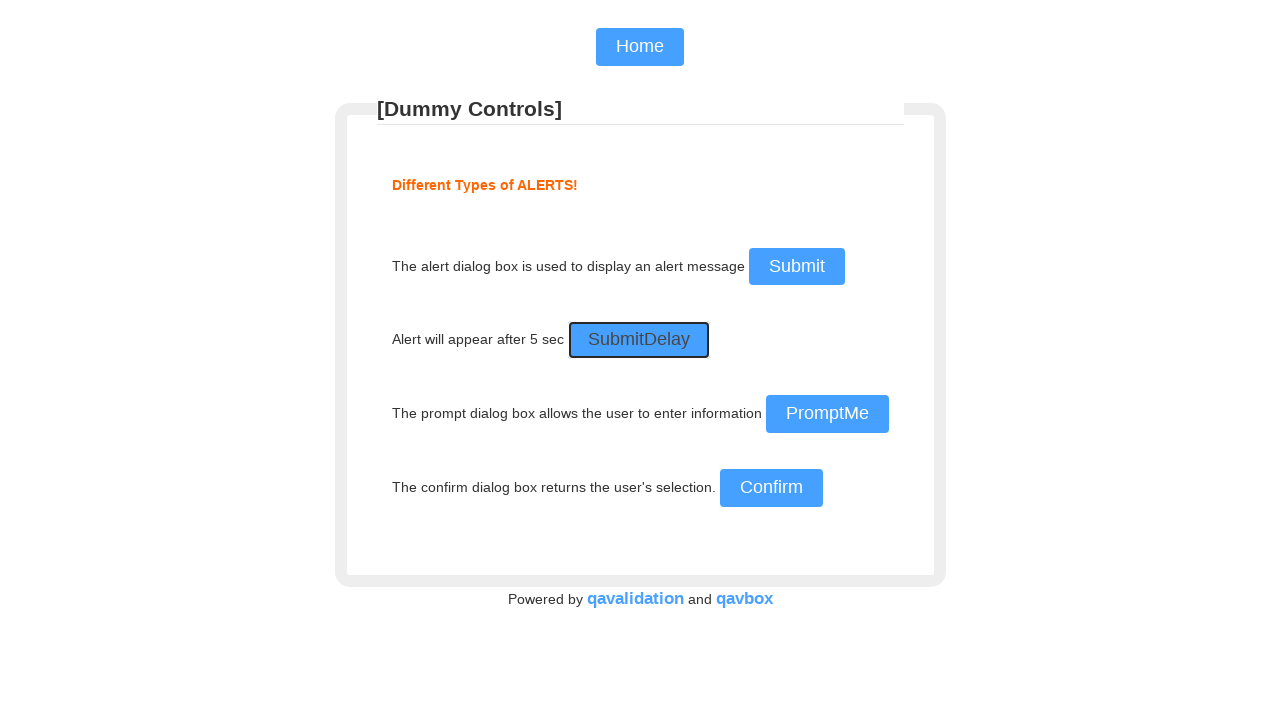